Tests dropdown functionality by navigating to the dropdown page, selecting Option 2, and verifying the selection

Starting URL: http://the-internet.herokuapp.com/

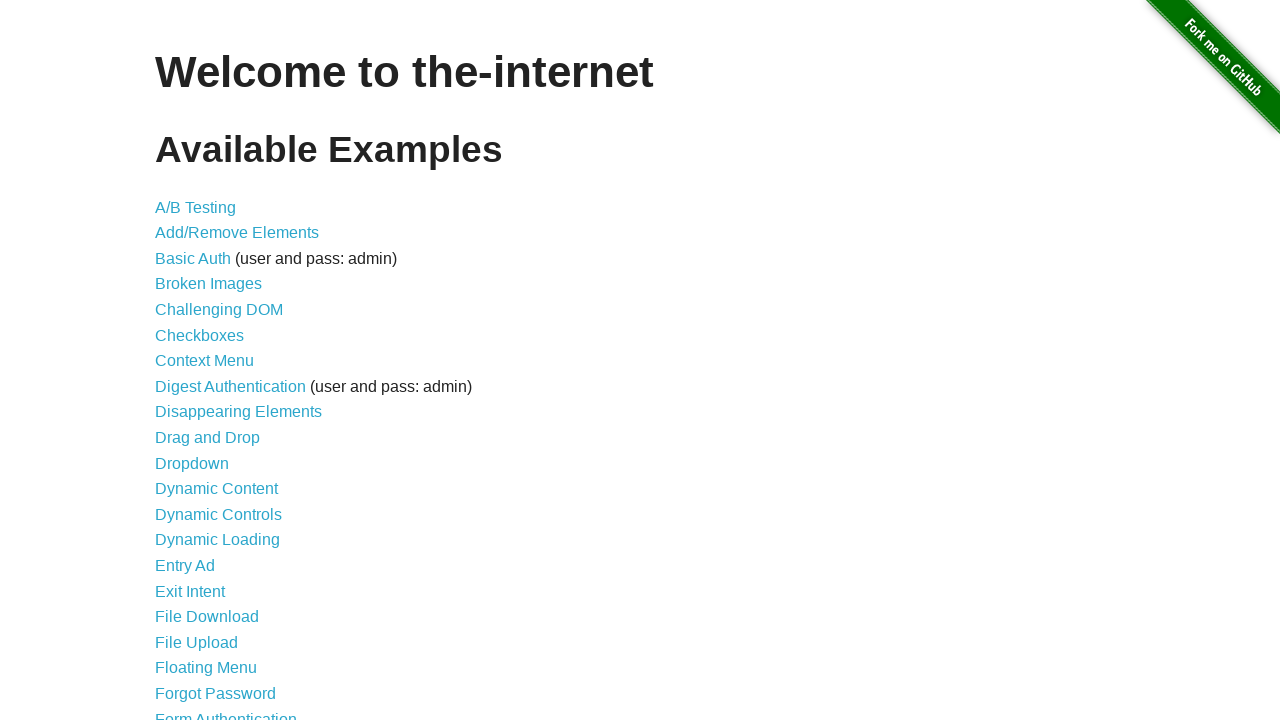

Clicked on Dropdown link at (192, 463) on text=Dropdown
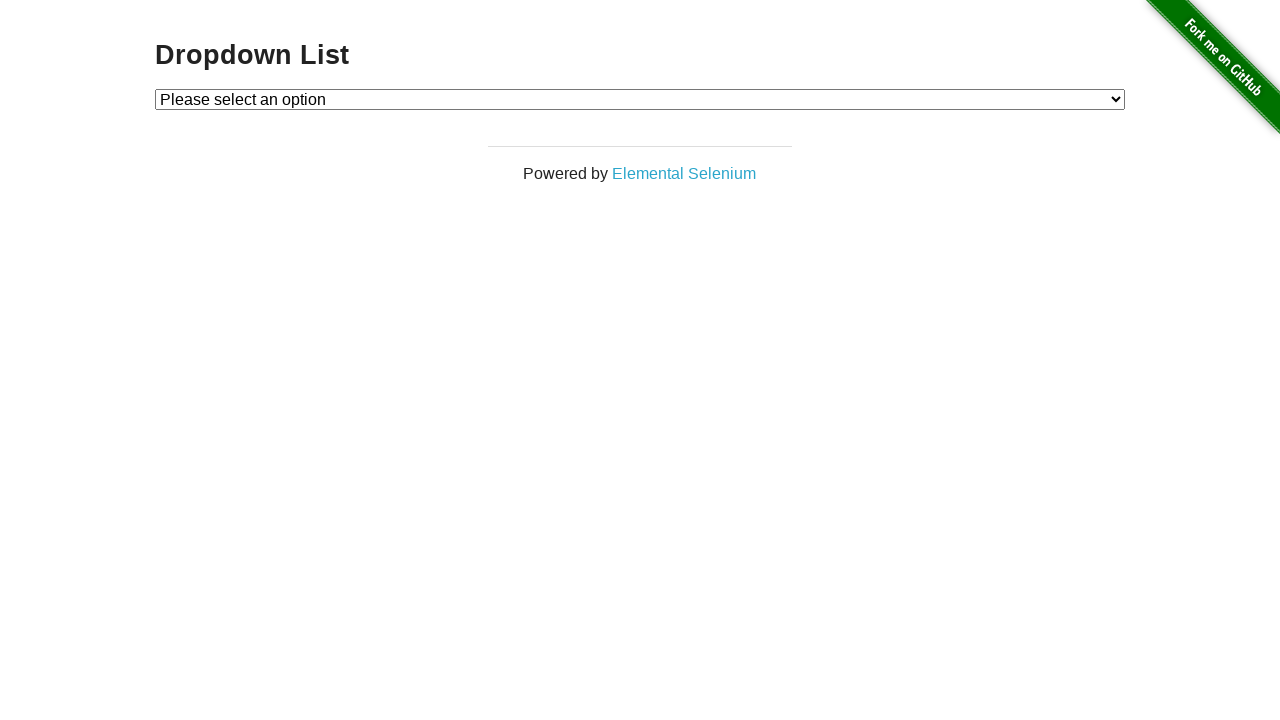

Dropdown page loaded and element #dropdown is visible
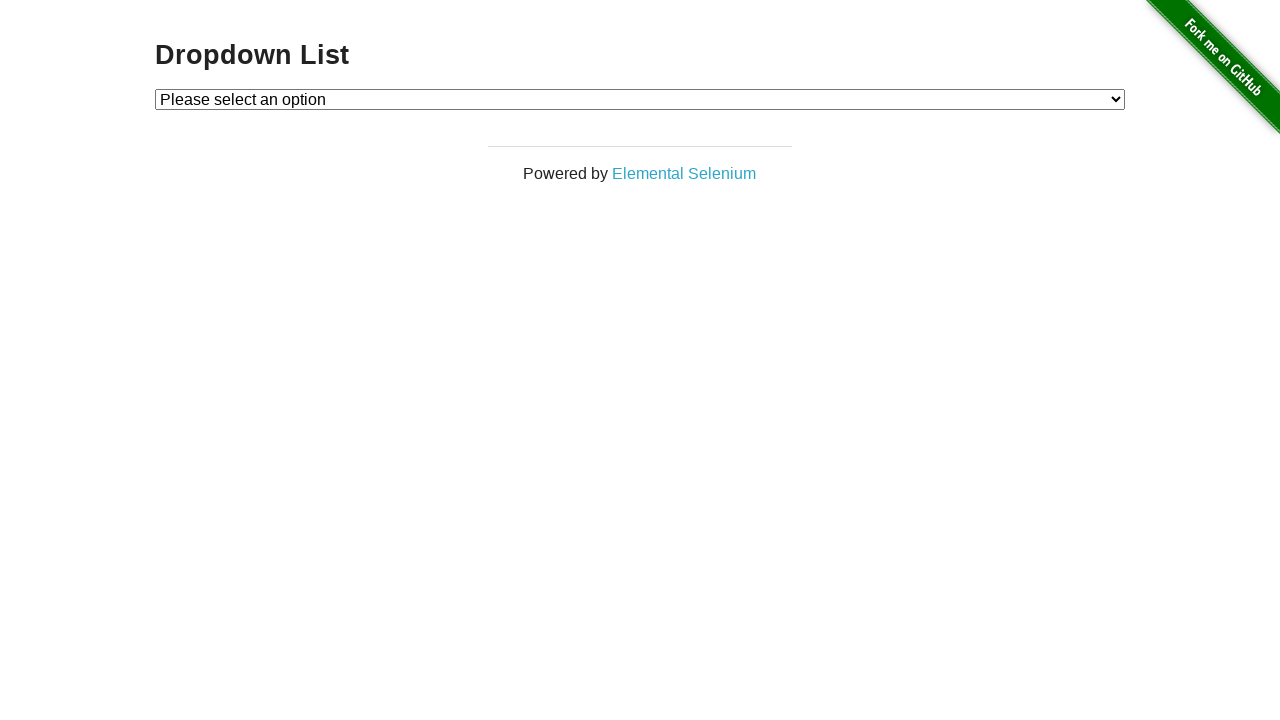

Selected Option 2 from the dropdown menu on #dropdown
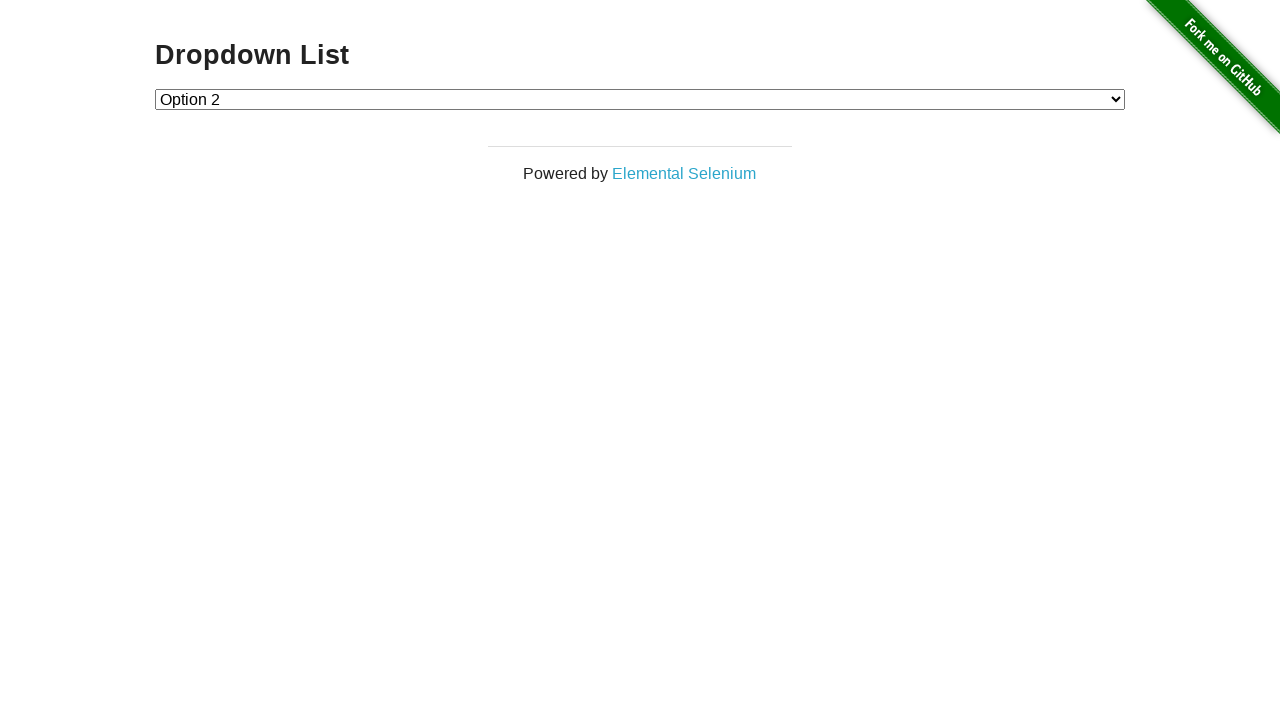

Located the selected option element
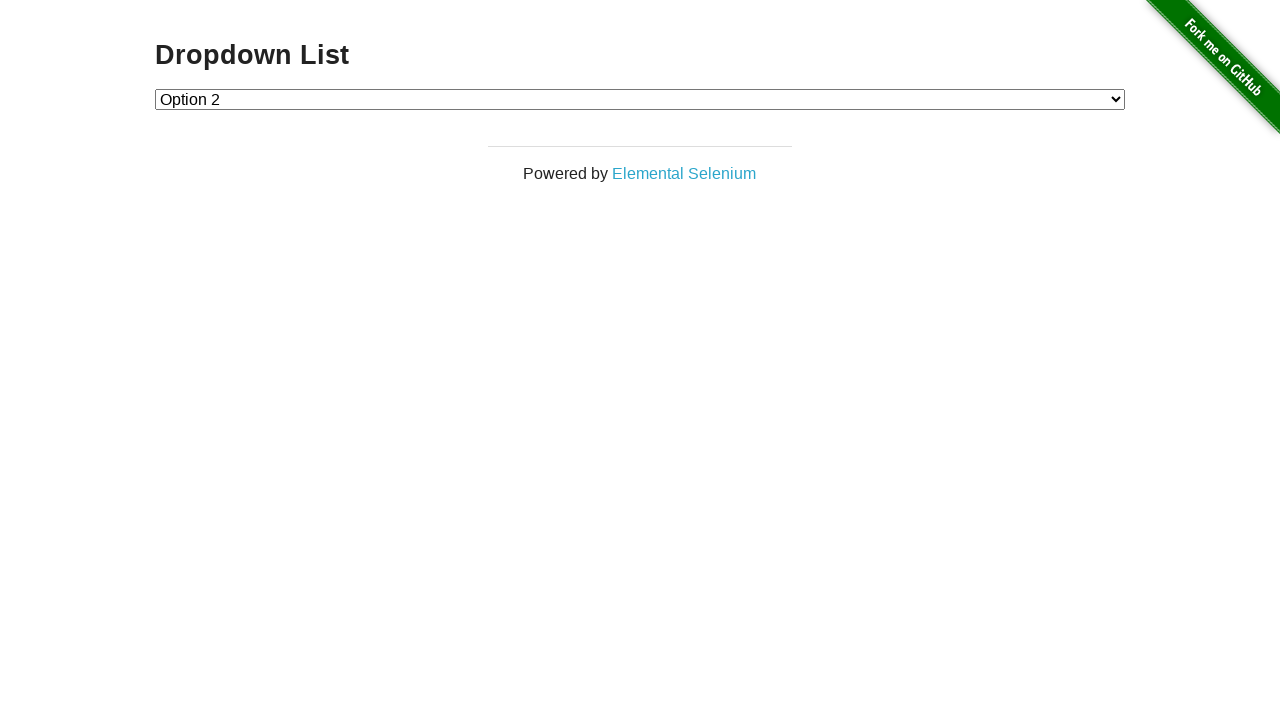

Verified that Option 2 is the selected option in the dropdown
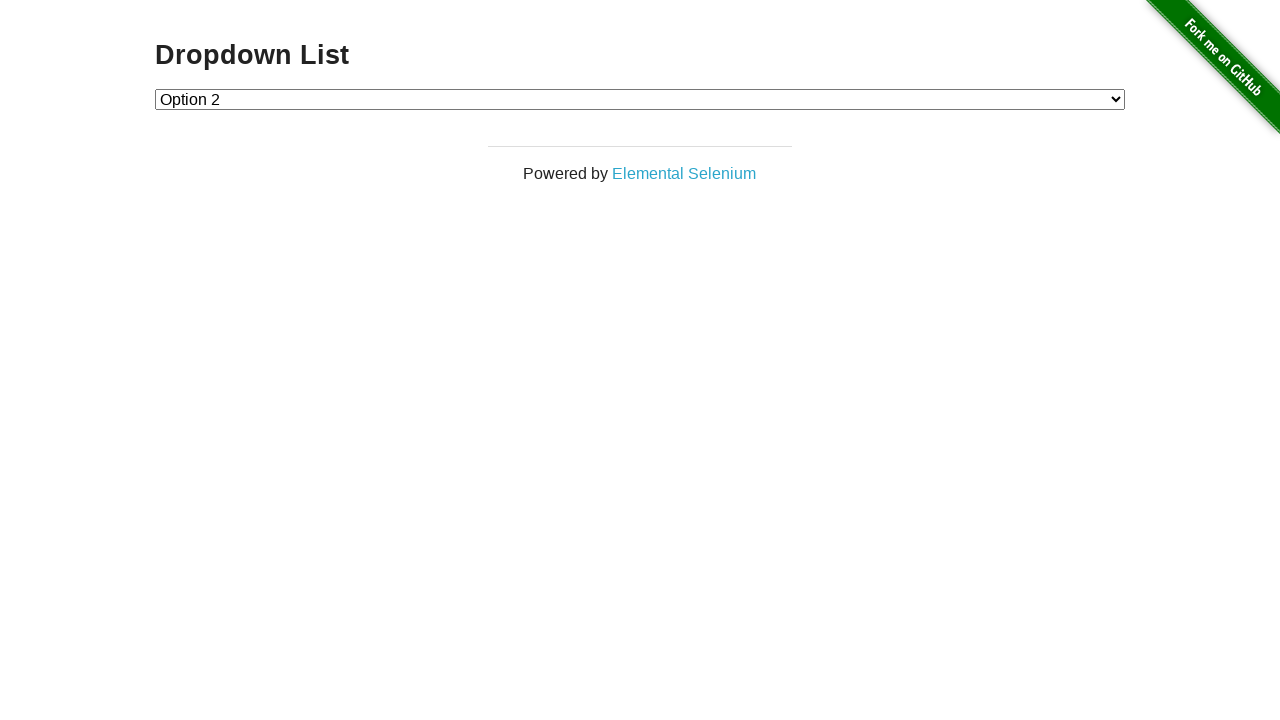

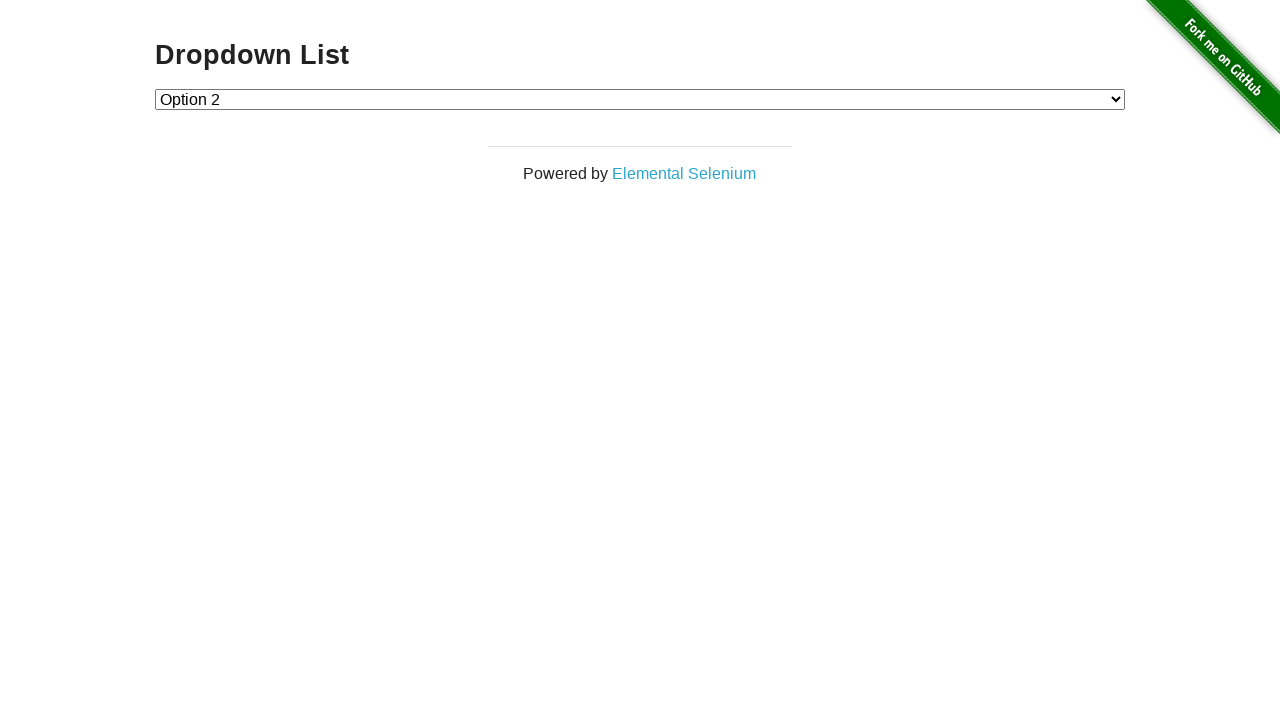